Tests contact form submission by navigating to the contact page, filling in personal information and message fields, then submitting the form

Starting URL: https://alchemy.hguy.co/lms

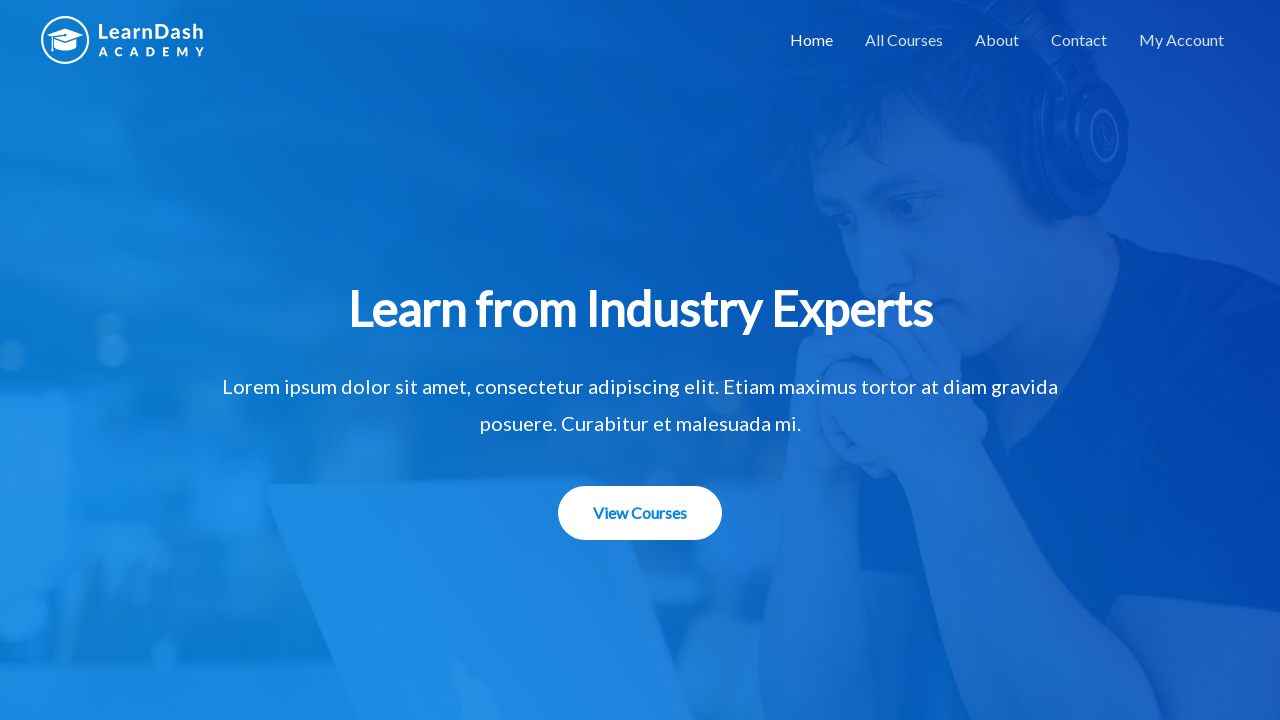

Clicked on contact menu item at (1079, 40) on xpath=//*[@id="menu-item-1506"]/a
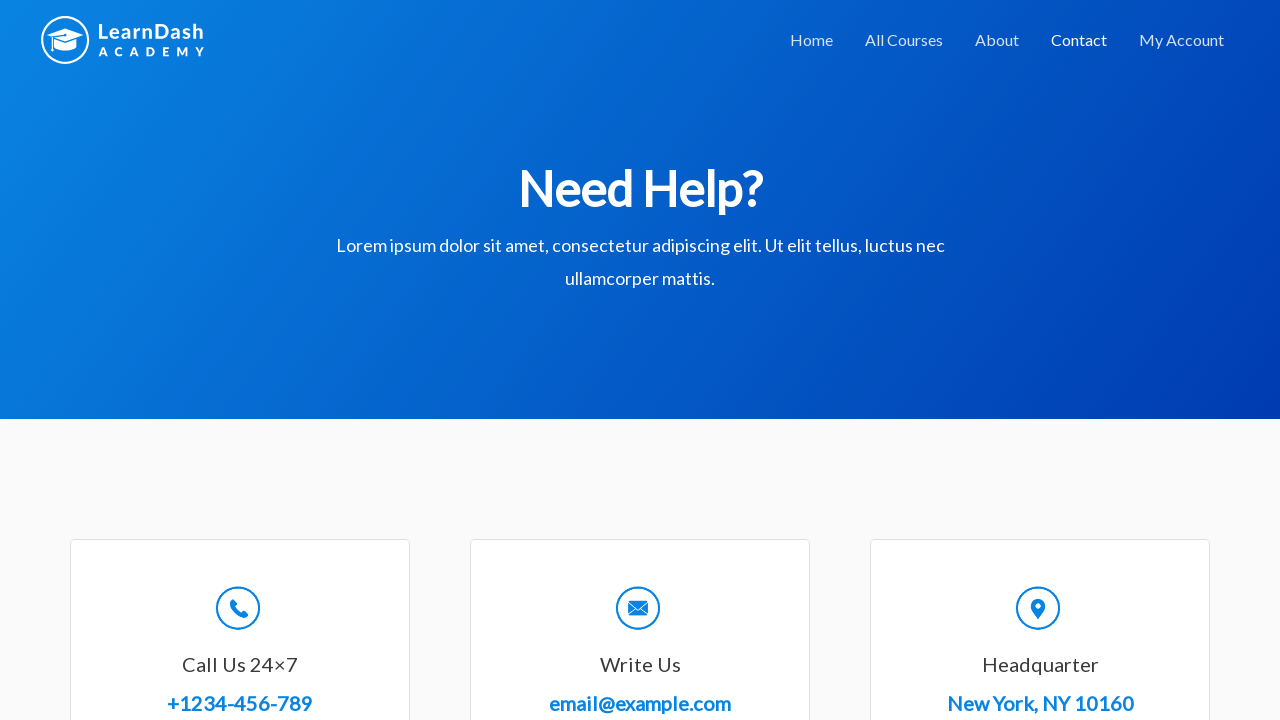

Filled in name field with 'John Smith' on //*[@id="wpforms-8-field_0"]
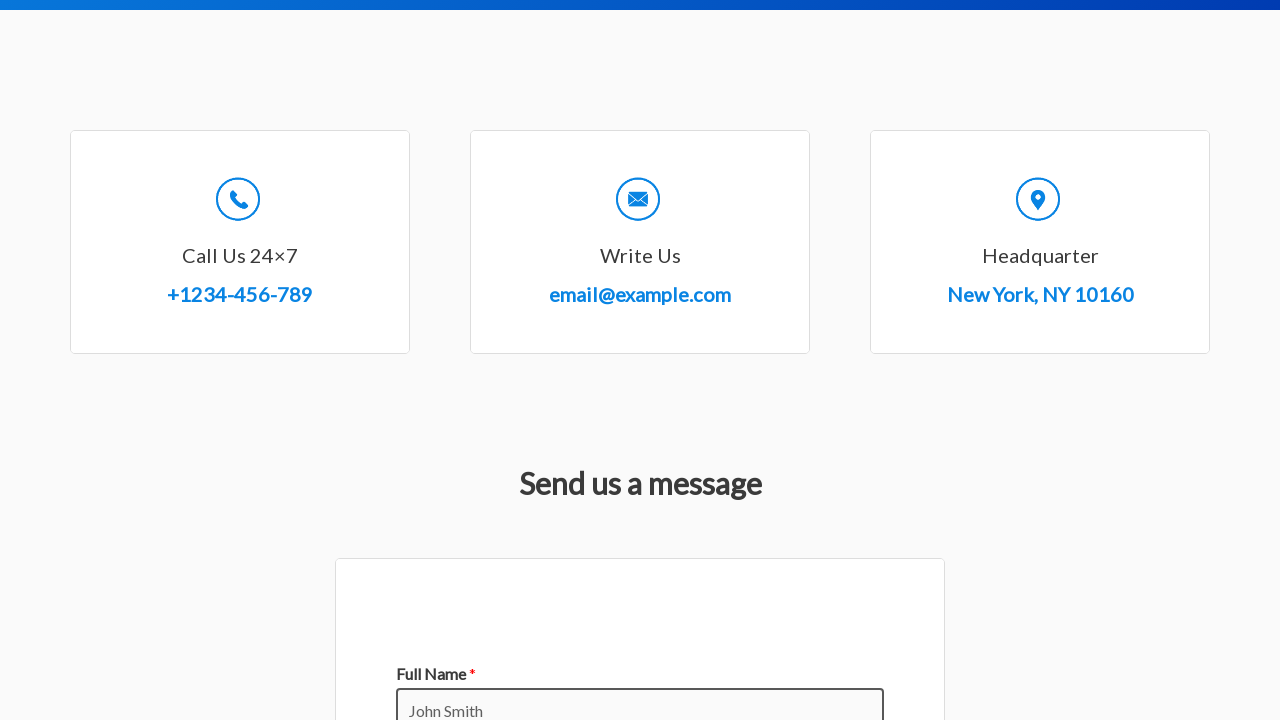

Filled in email field with 'john.smith@example.com' on //*[@id="wpforms-8-field_1"]
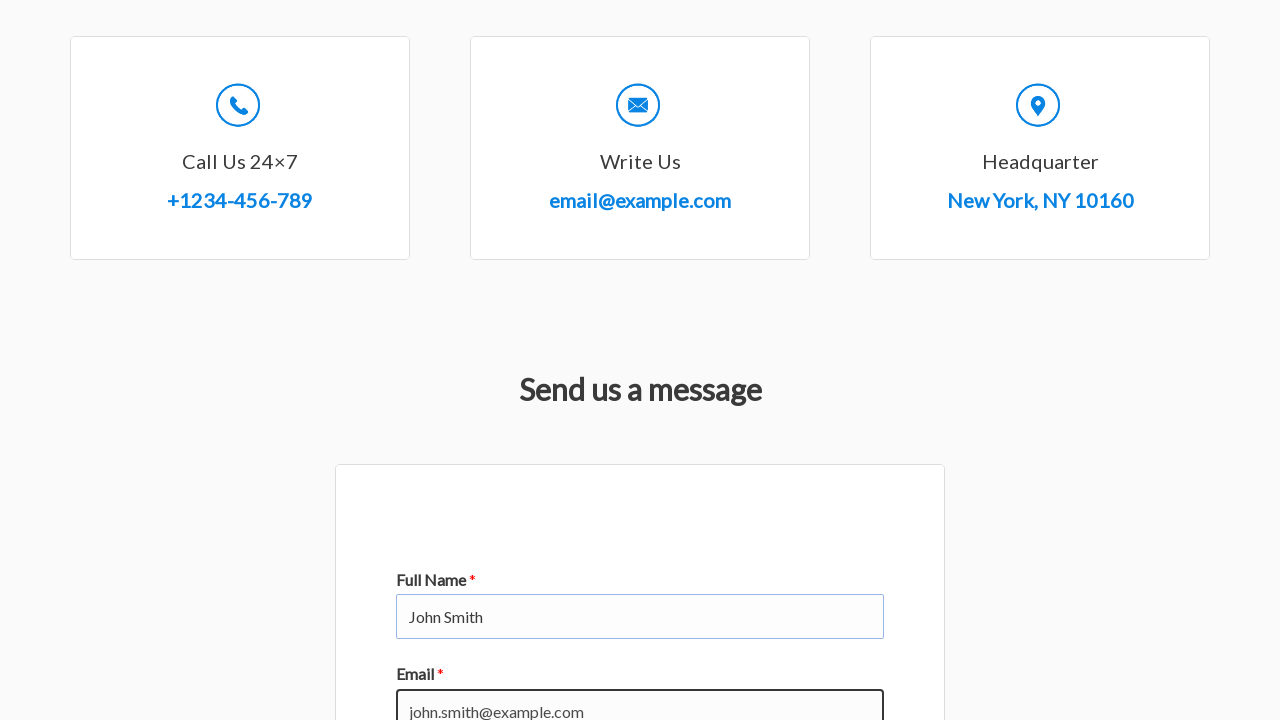

Filled in subject field with 'General Inquiry' on //*[@id="wpforms-8-field_3"]
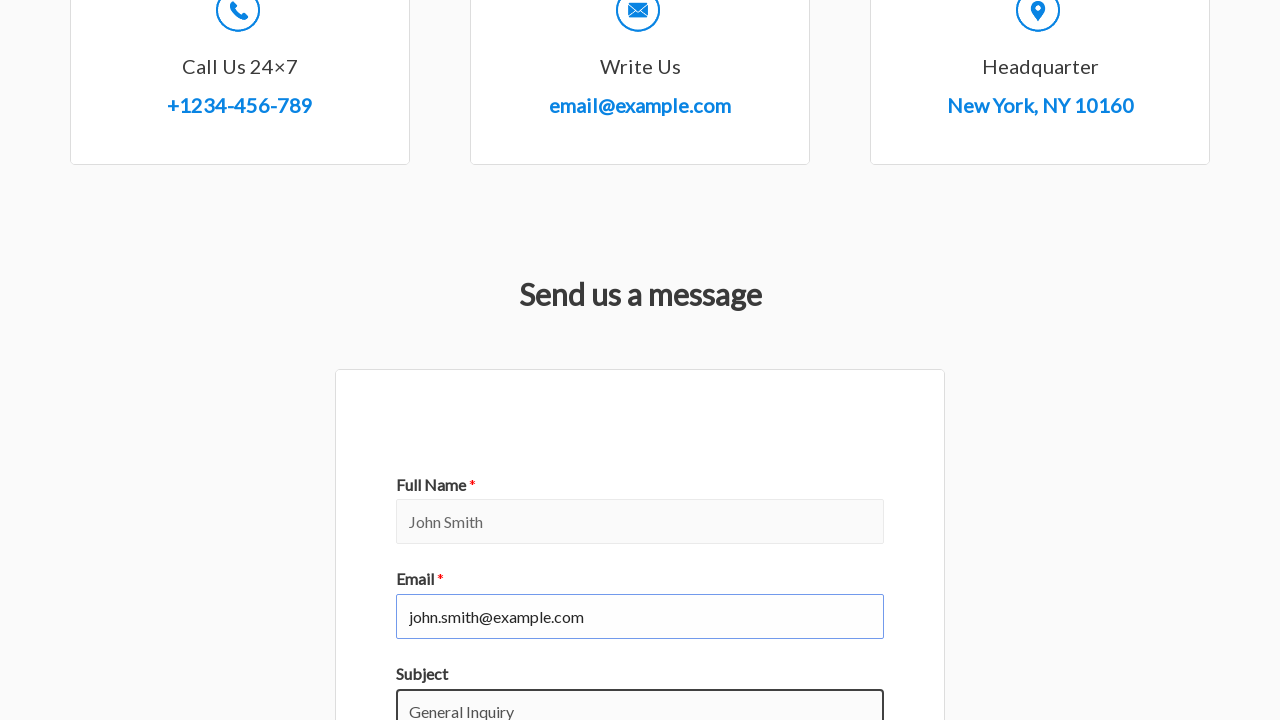

Filled in message field with test message on //*[@id="wpforms-8-field_2"]
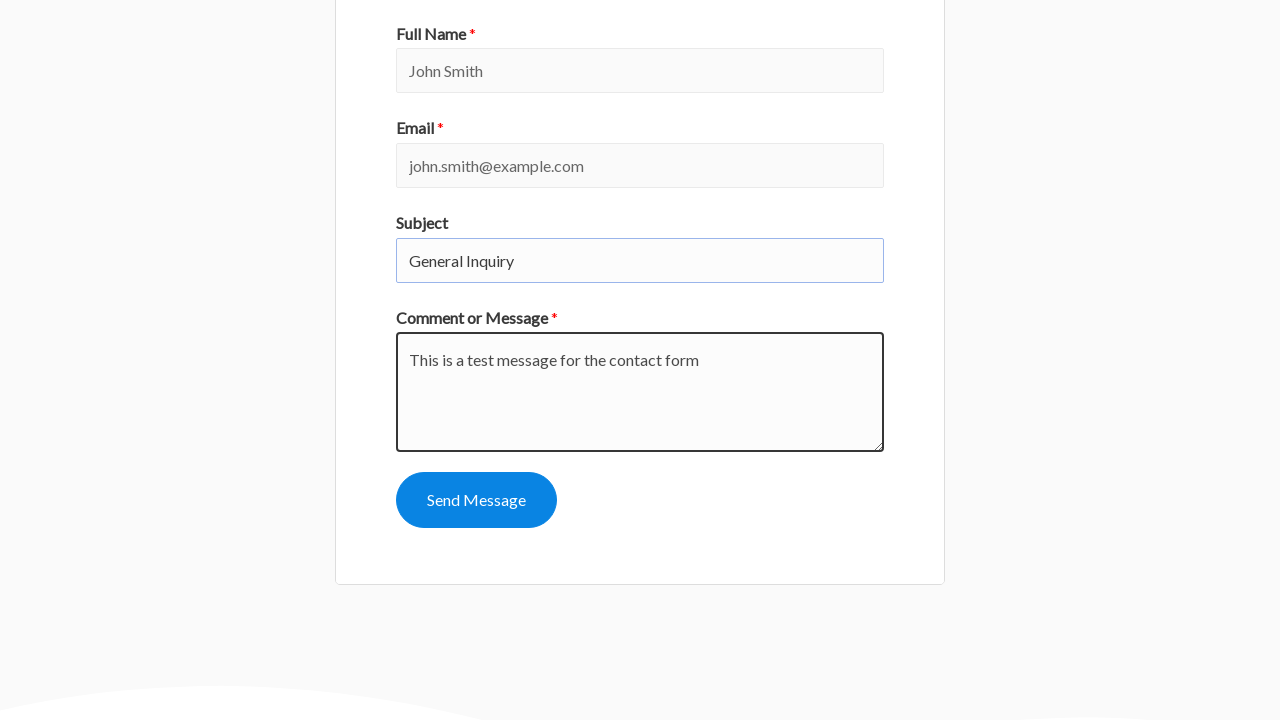

Clicked submit button to submit contact form at (476, 500) on #wpforms-submit-8
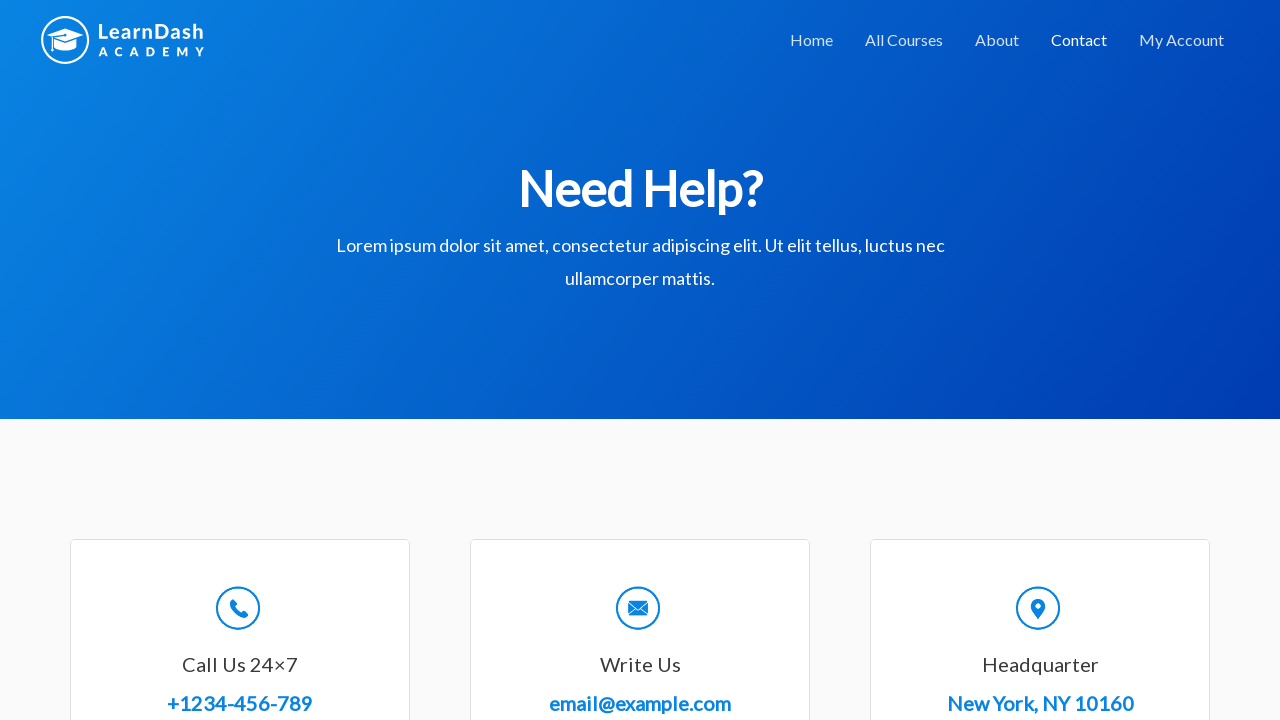

Form submission confirmation message appeared
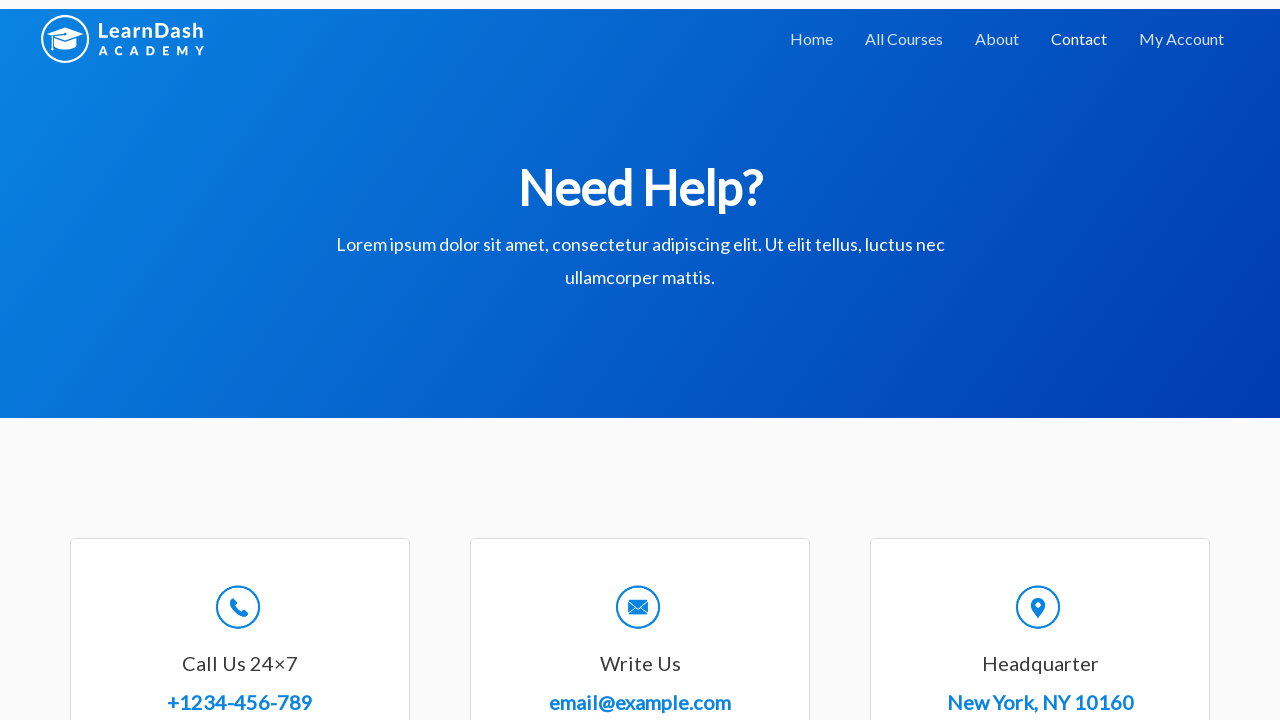

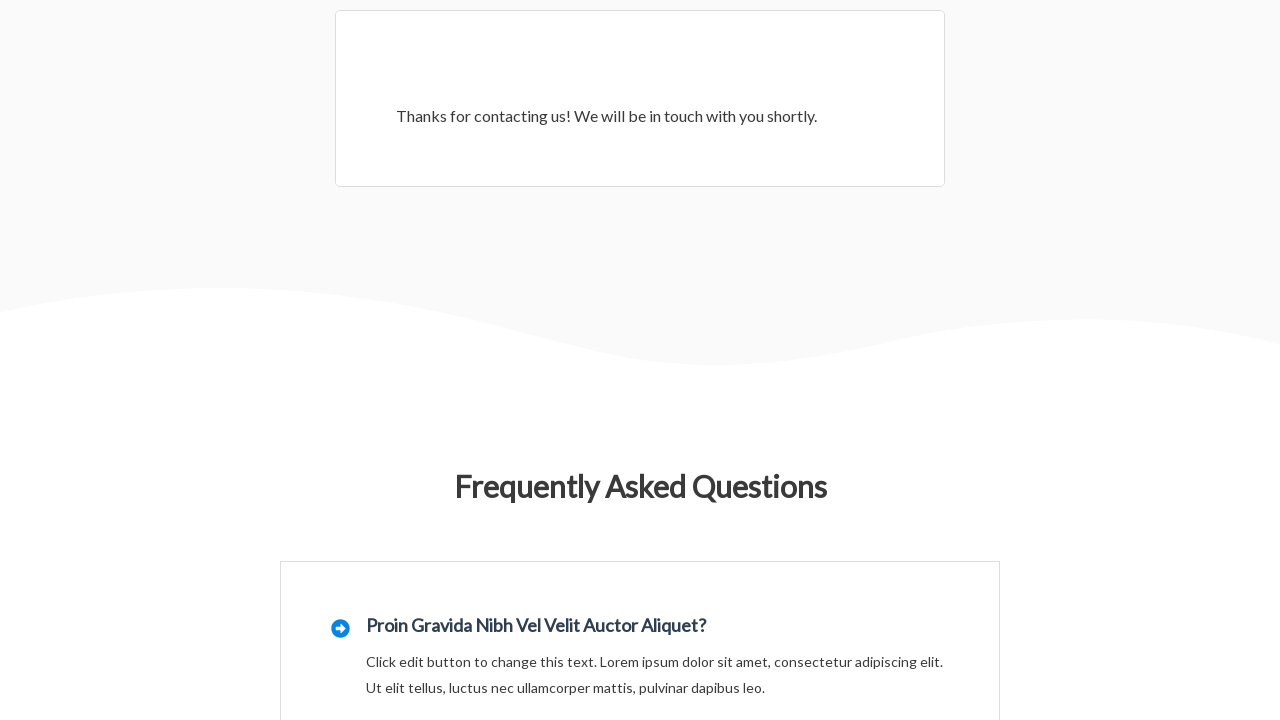